Tests iframe handling by switching between frames and clicking buttons within nested iframes

Starting URL: https://www.leafground.com/frame.xhtml

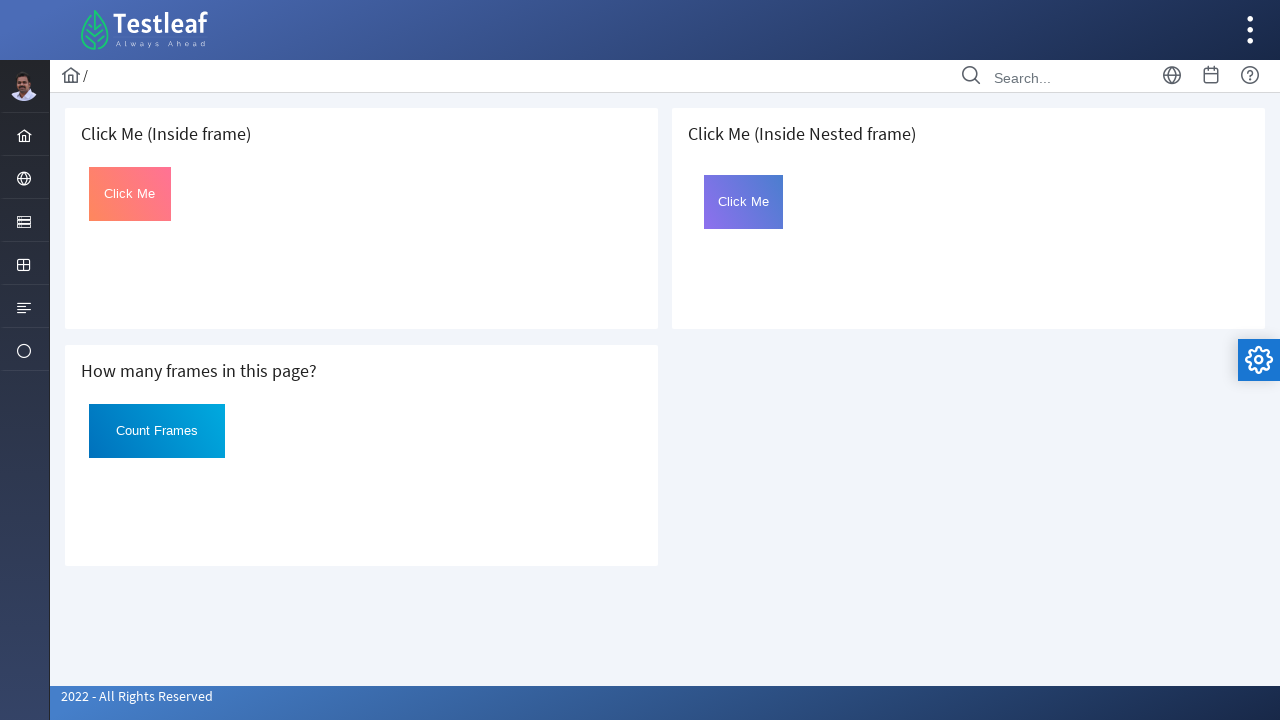

Switched to first iframe and clicked 'Click Me' button at (130, 194) on xpath=//iframe[@src='default.xhtml'] >> internal:control=enter-frame >> xpath=//
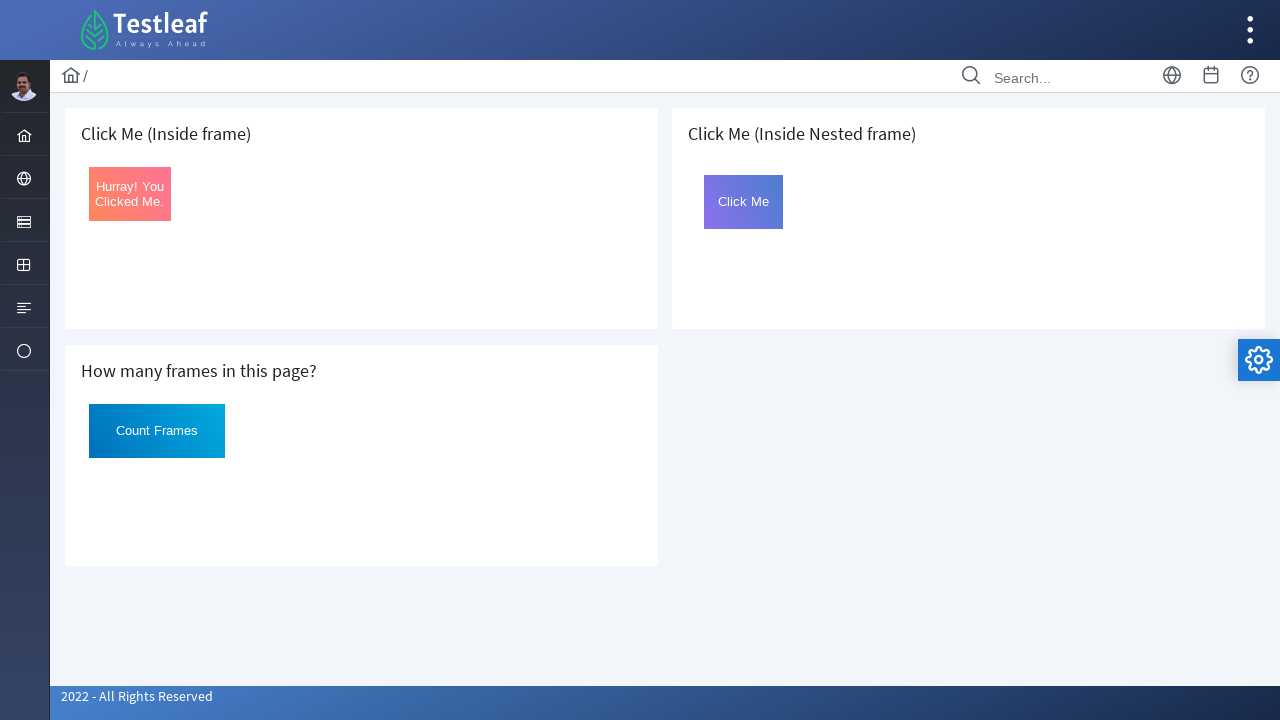

Waited 1000ms after first button click
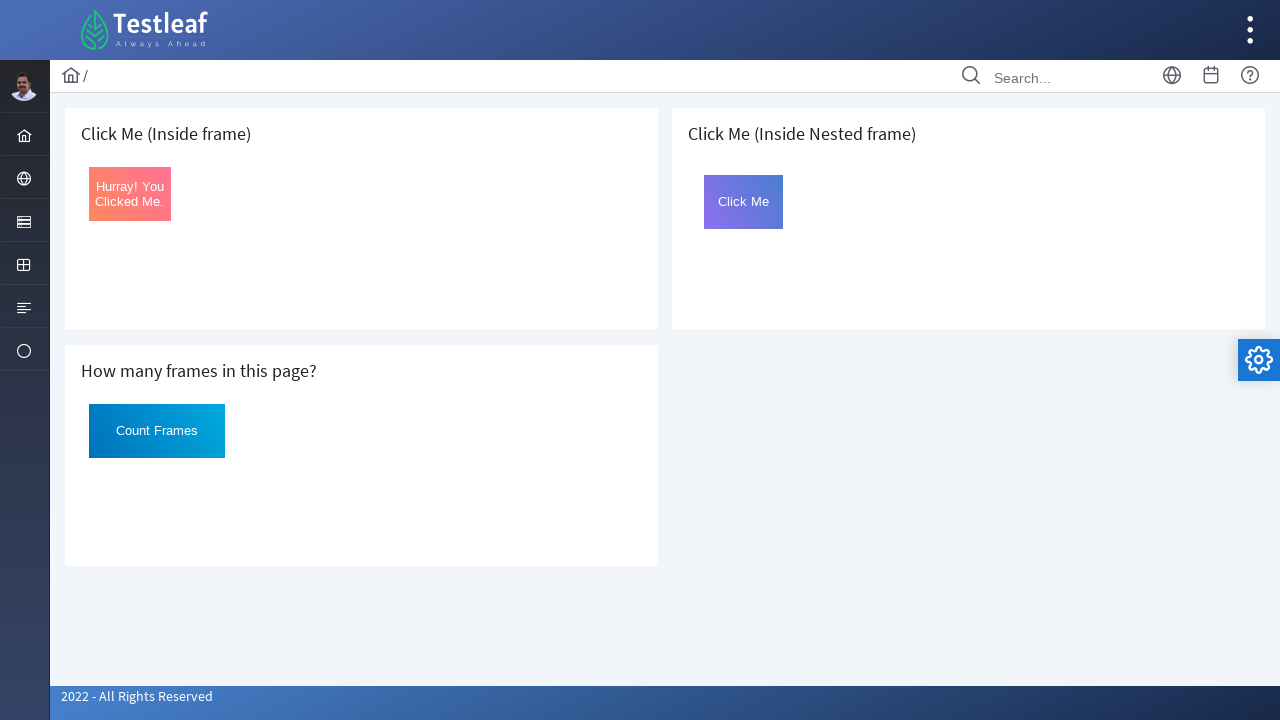

Switched to nested iframe and clicked button with id 'Click' at (744, 202) on xpath=//iframe[@src='page.xhtml'] >> internal:control=enter-frame >> xpath=//ifr
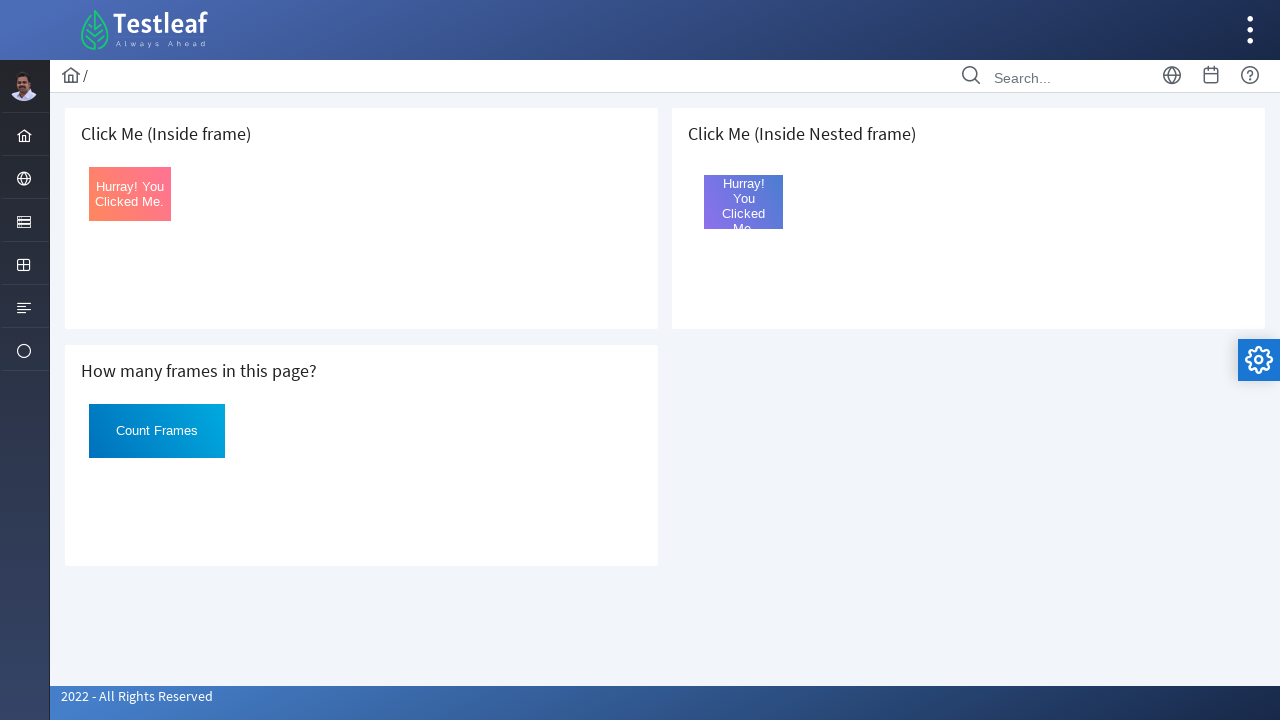

Waited 1000ms after second button click
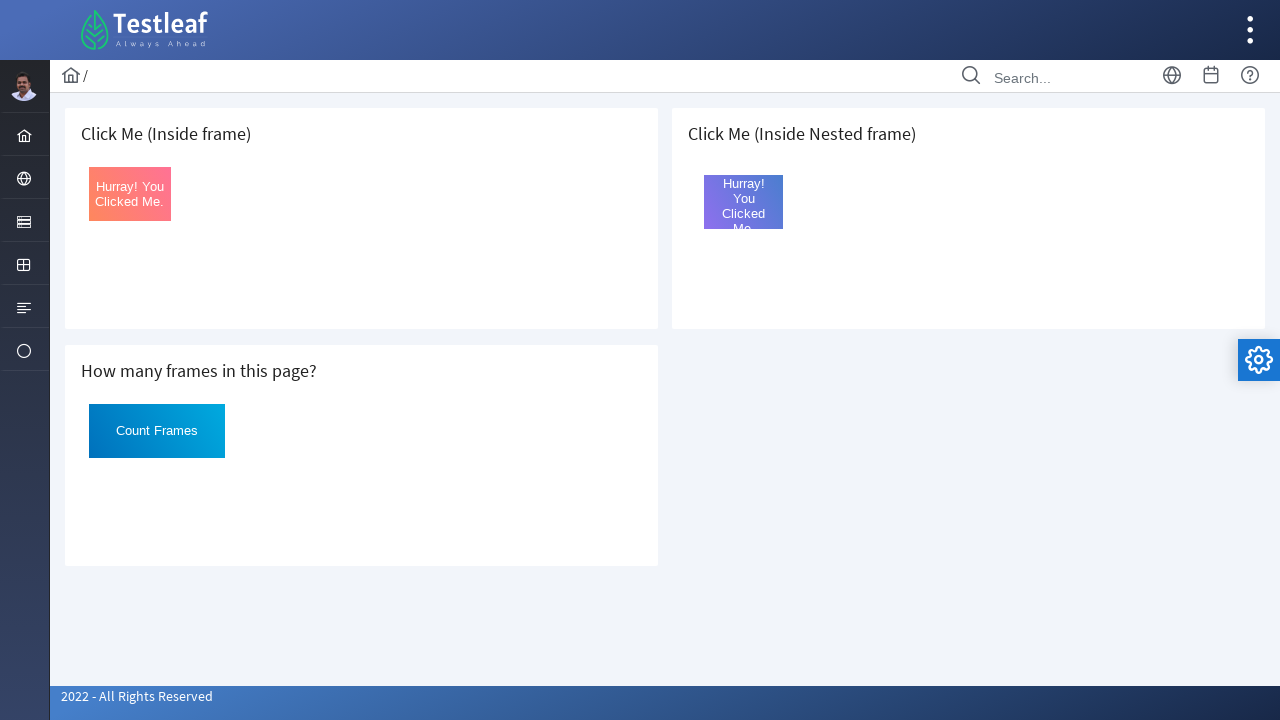

Counted total iframes on page: 3
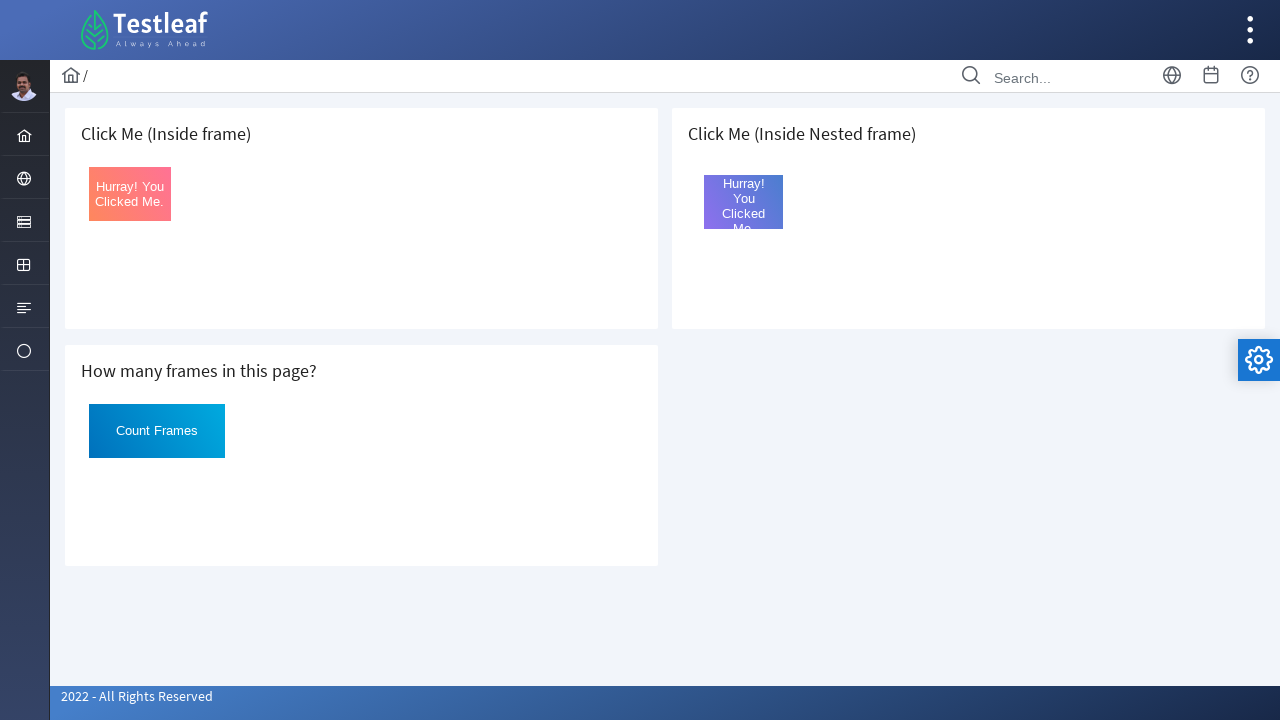

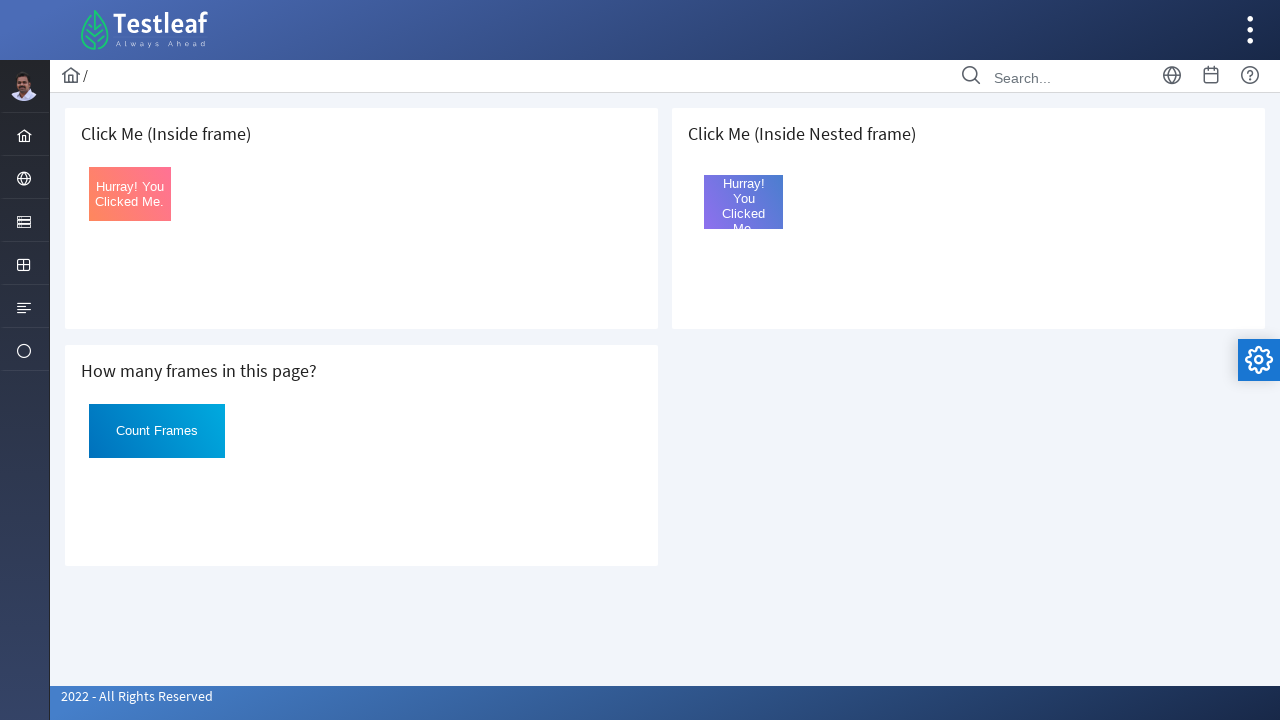